Tests firstName field validation with special characters between 20-50 characters

Starting URL: https://buggy.justtestit.org/register

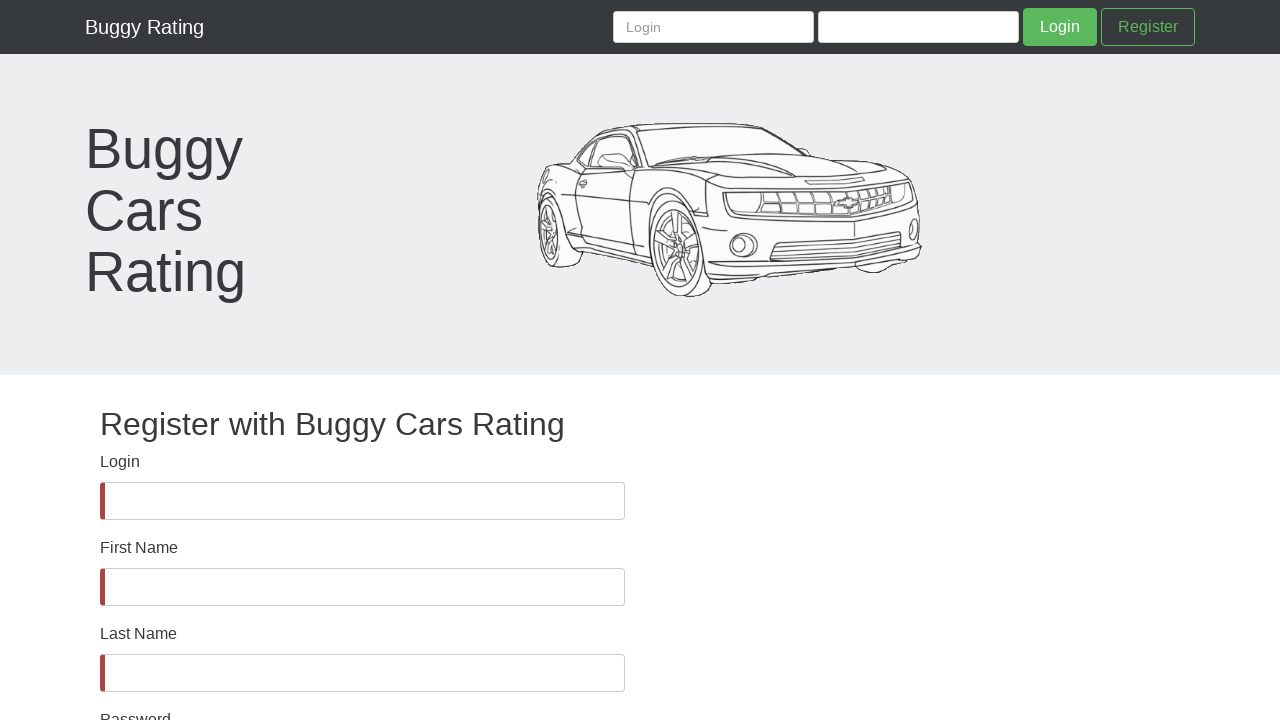

Waited for firstName field to become visible
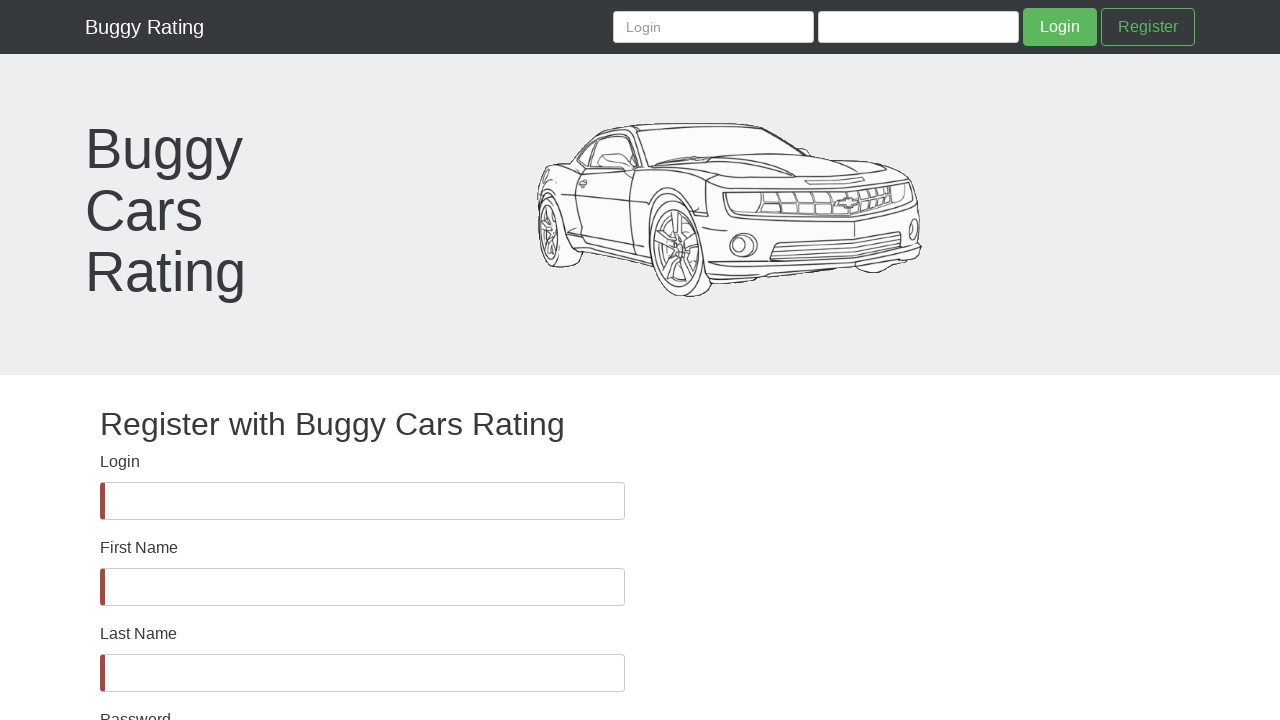

Filled firstName field with special characters (length 44, between 20-50 limit) on #firstName
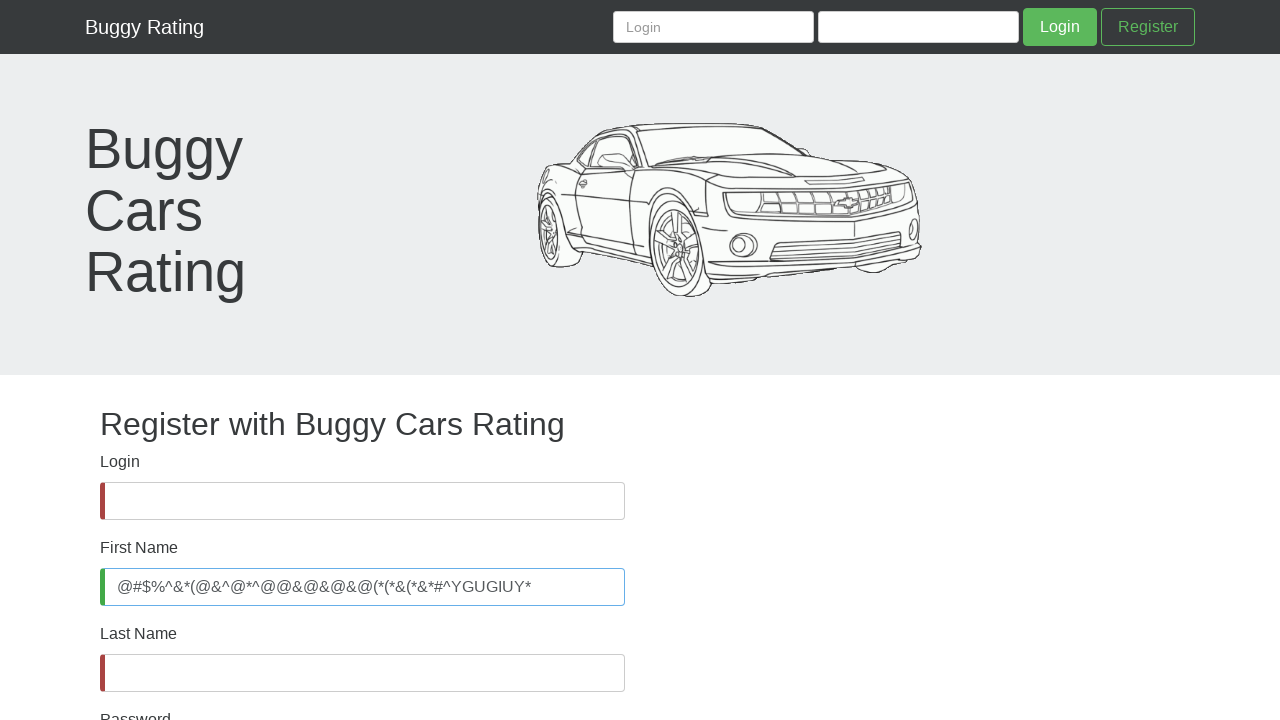

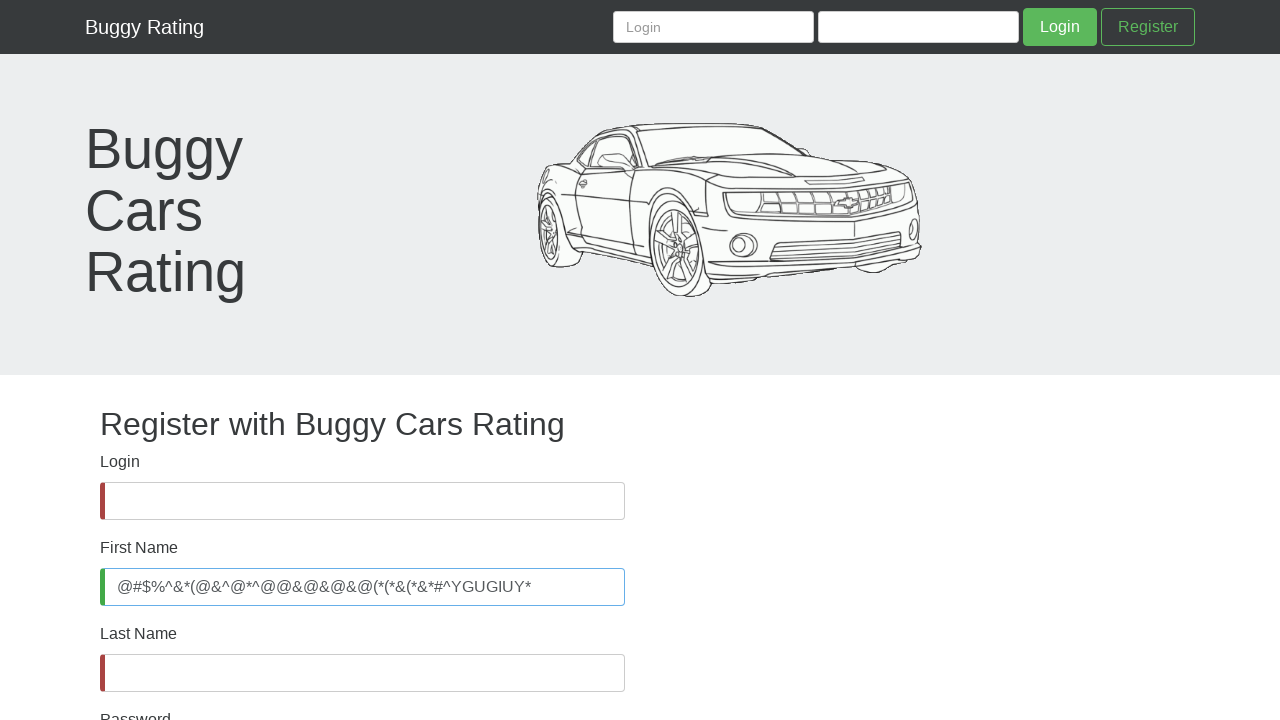